Simple browser test that navigates to RedBus website and verifies the page loads by checking the title

Starting URL: https://www.redbus.in

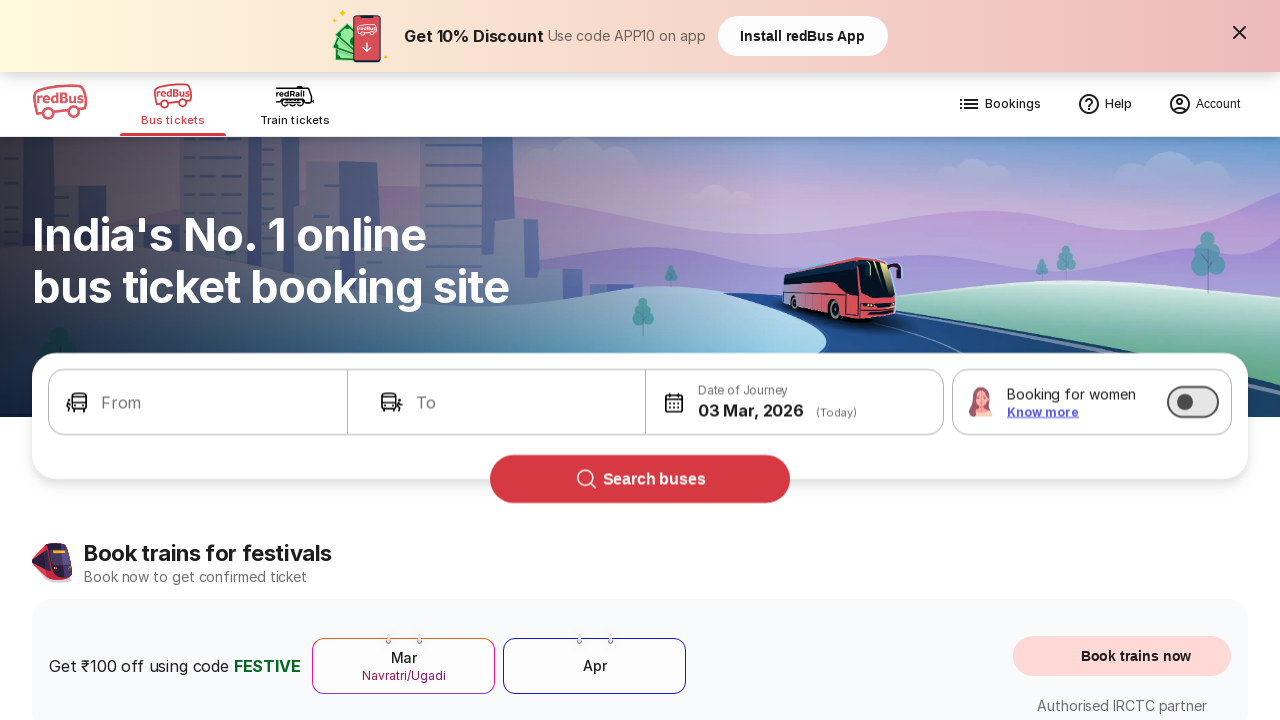

Waited for page DOM content to load
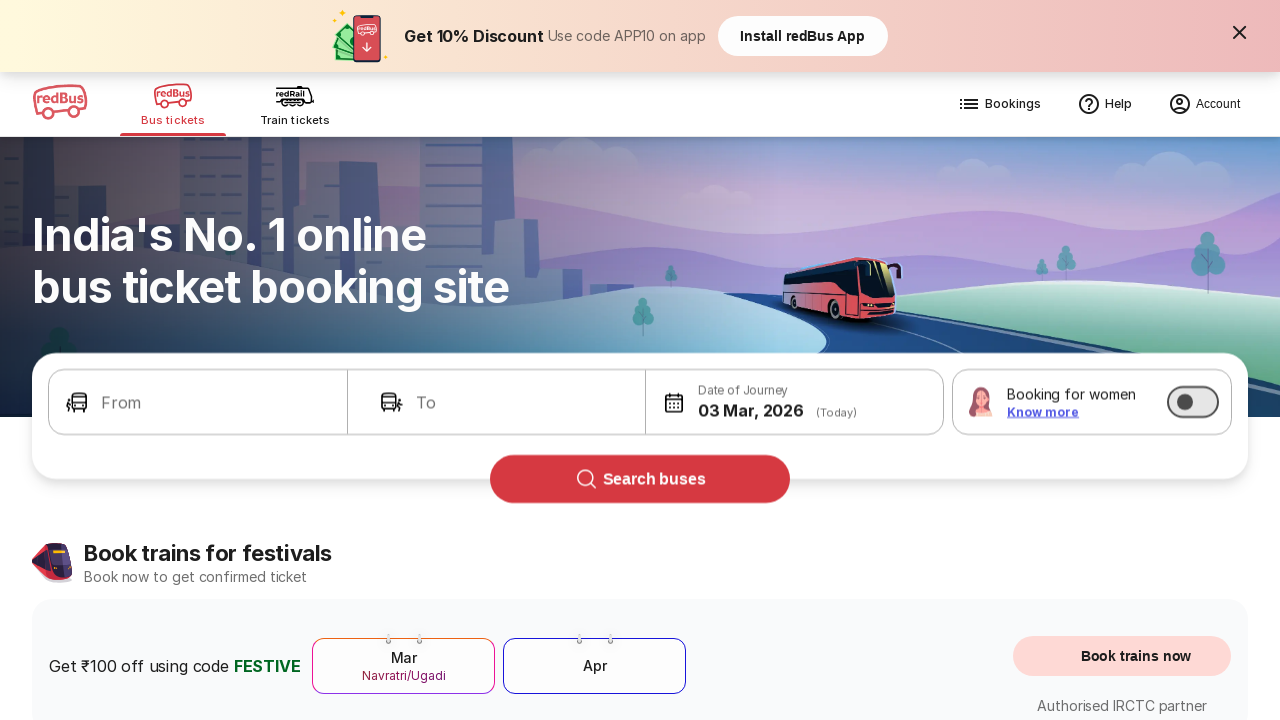

Retrieved page title: Bus Booking Online and Train Tickets at Lowest Price - redBus
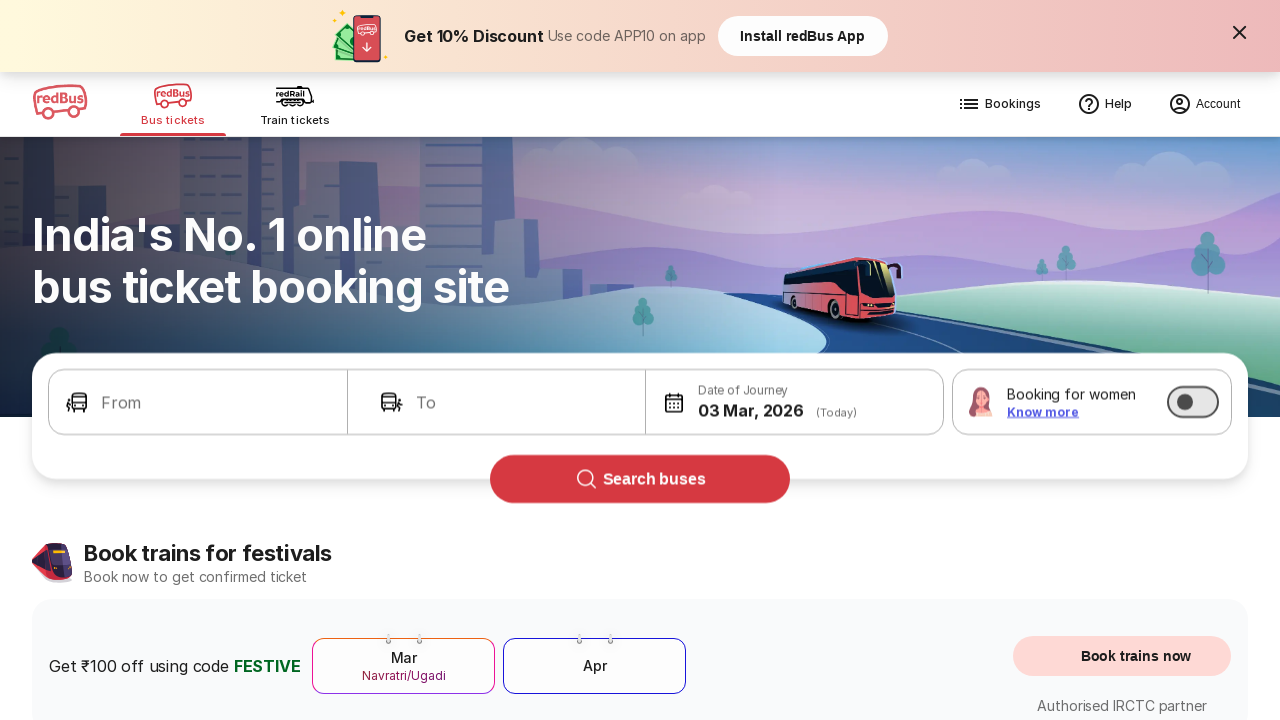

Verified page title is not empty
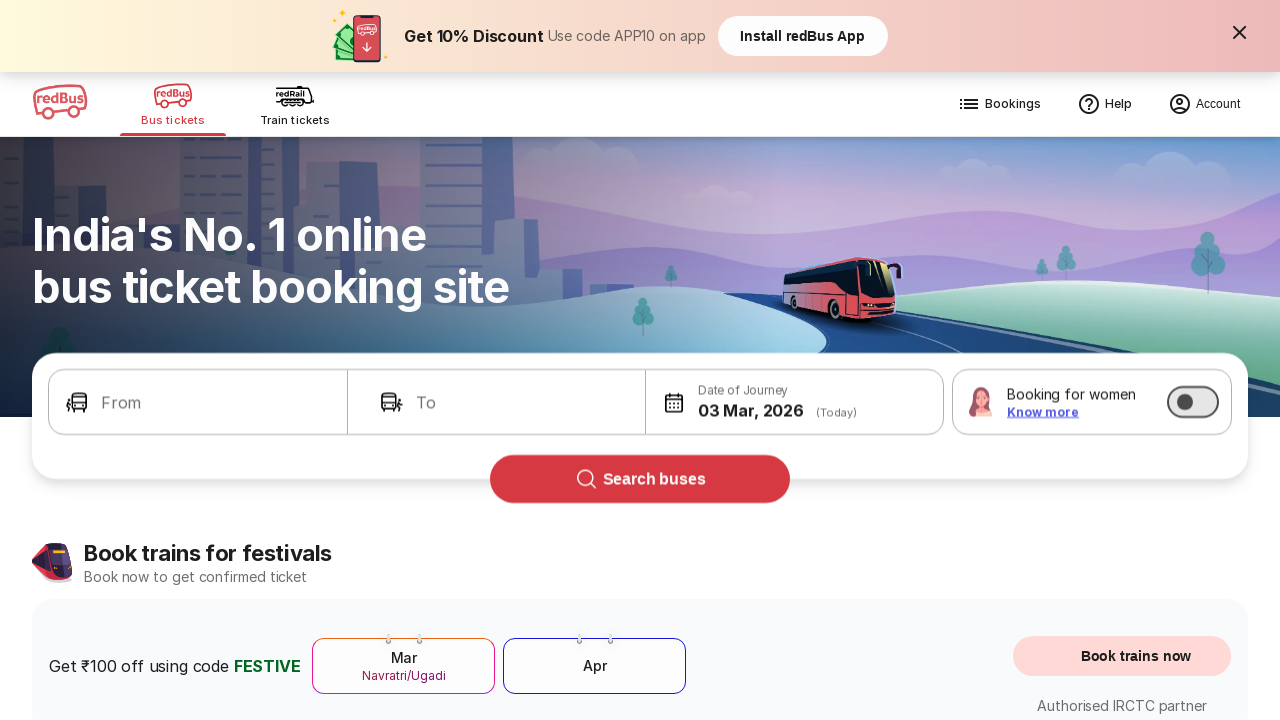

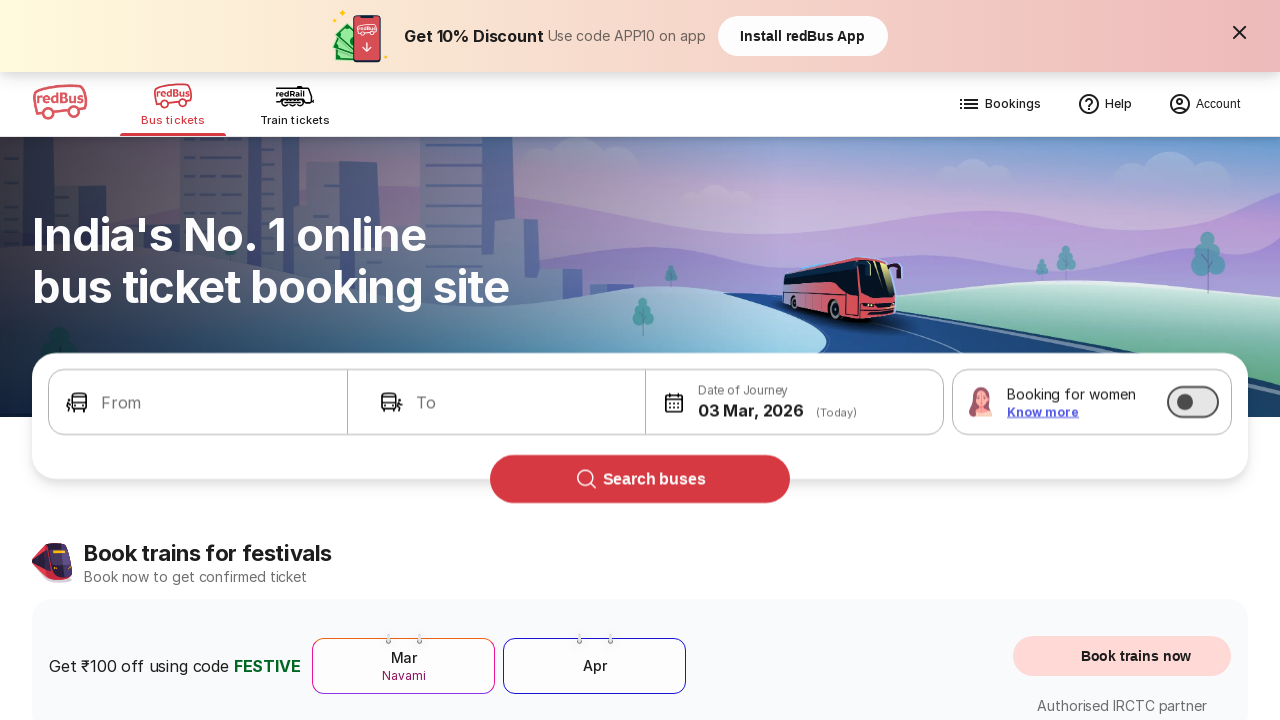